Tests the jQuery UI resizable widget by dragging the resize handle to resize the element by 400 pixels horizontally and 300 pixels vertically

Starting URL: https://jqueryui.com/resizable/

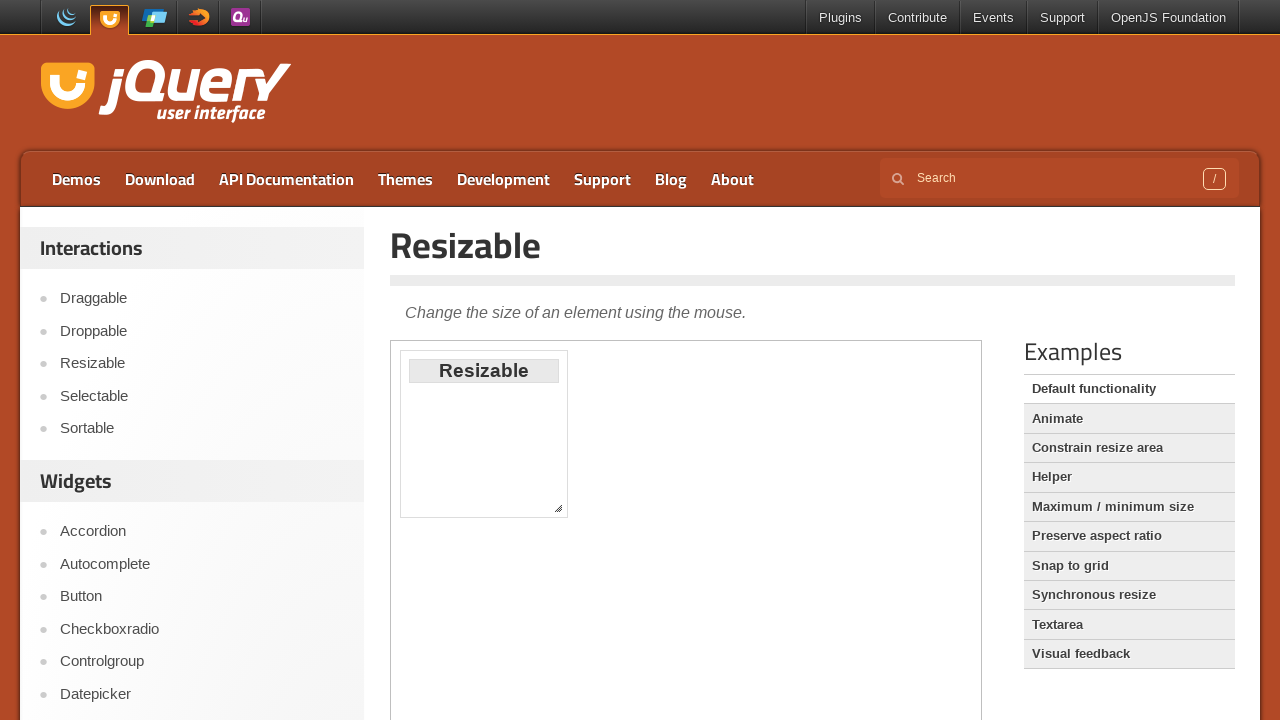

Located the demo iframe containing the resizable widget
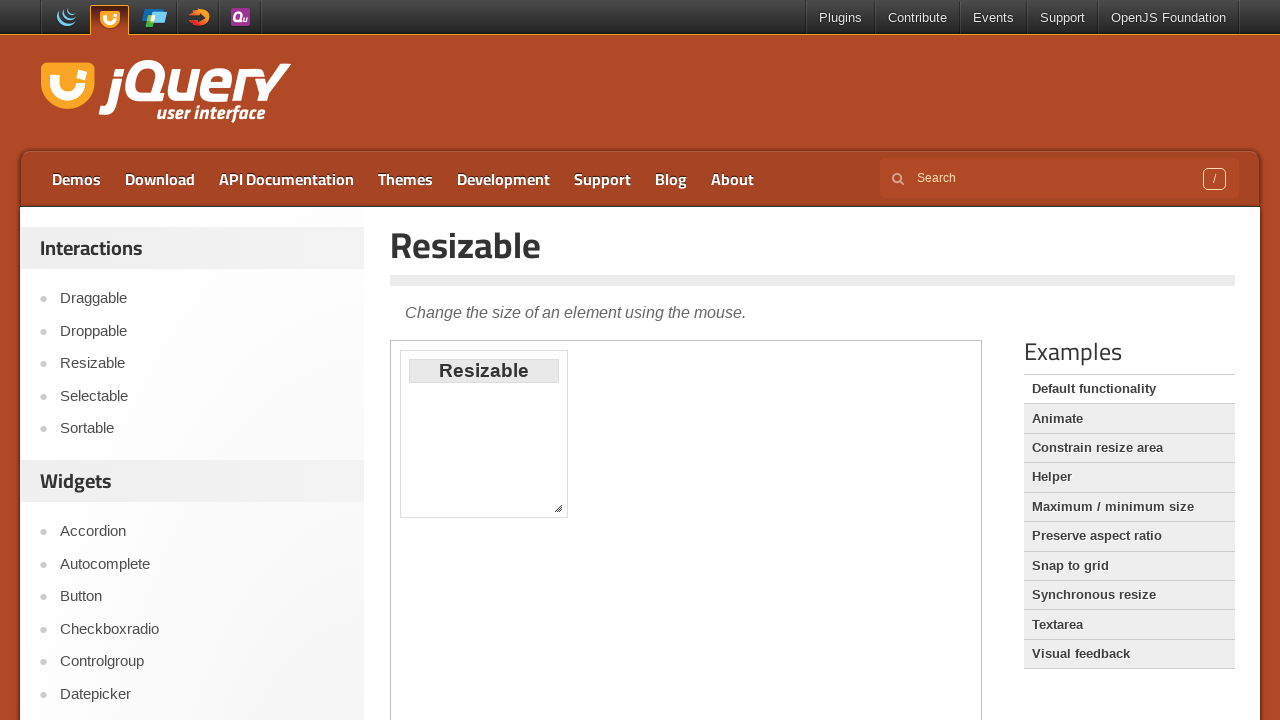

Located the southeast resize handle of the resizable element
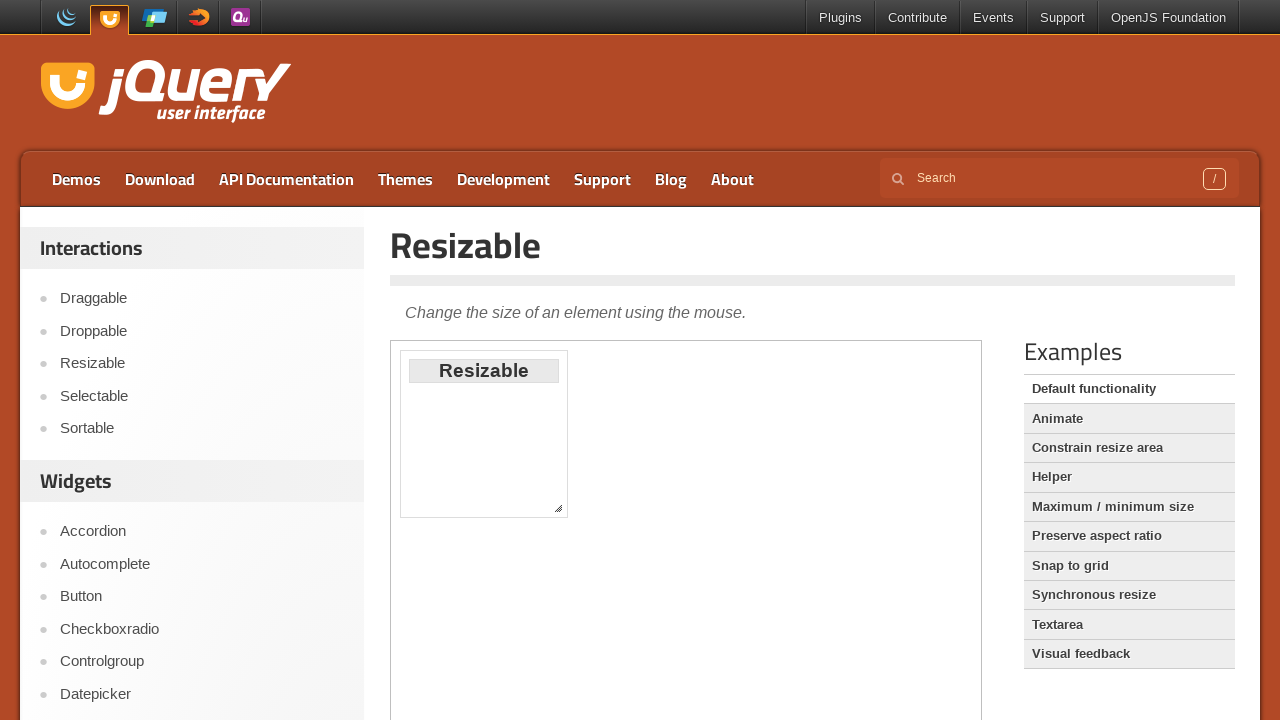

Retrieved the bounding box coordinates of the resize handle
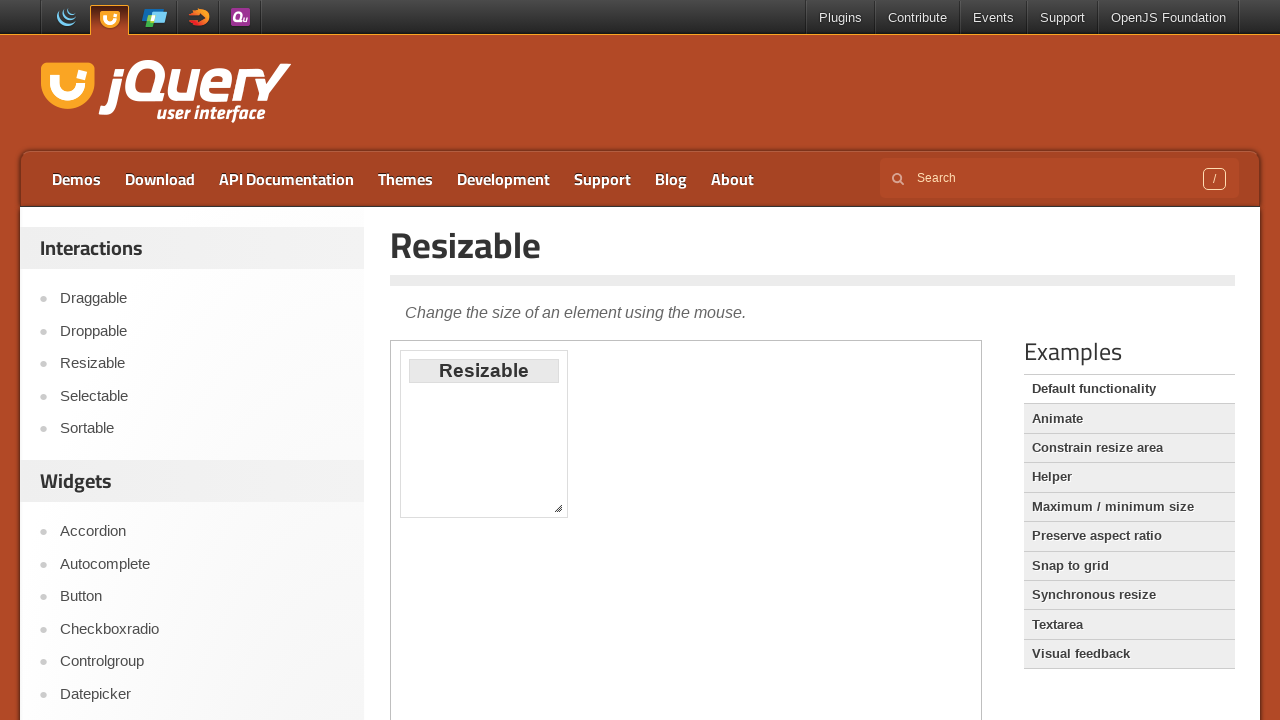

Moved mouse to the center of the resize handle at (558, 508)
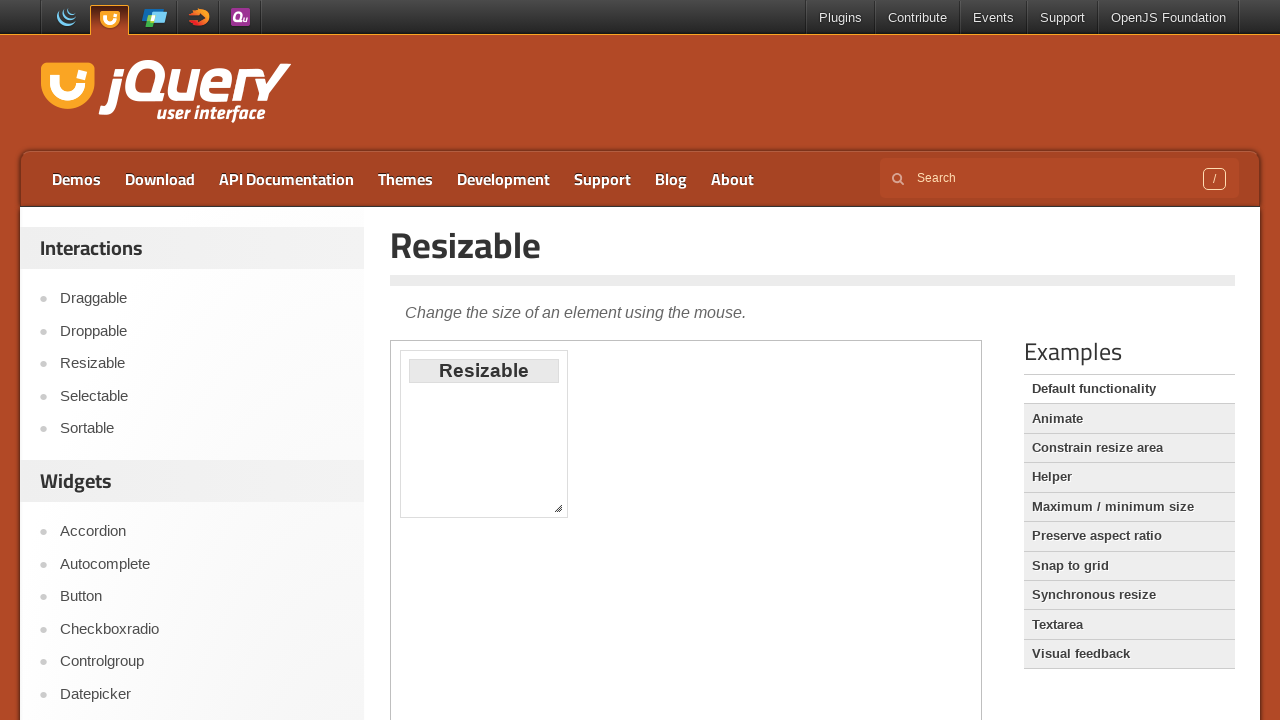

Pressed mouse button down on the resize handle at (558, 508)
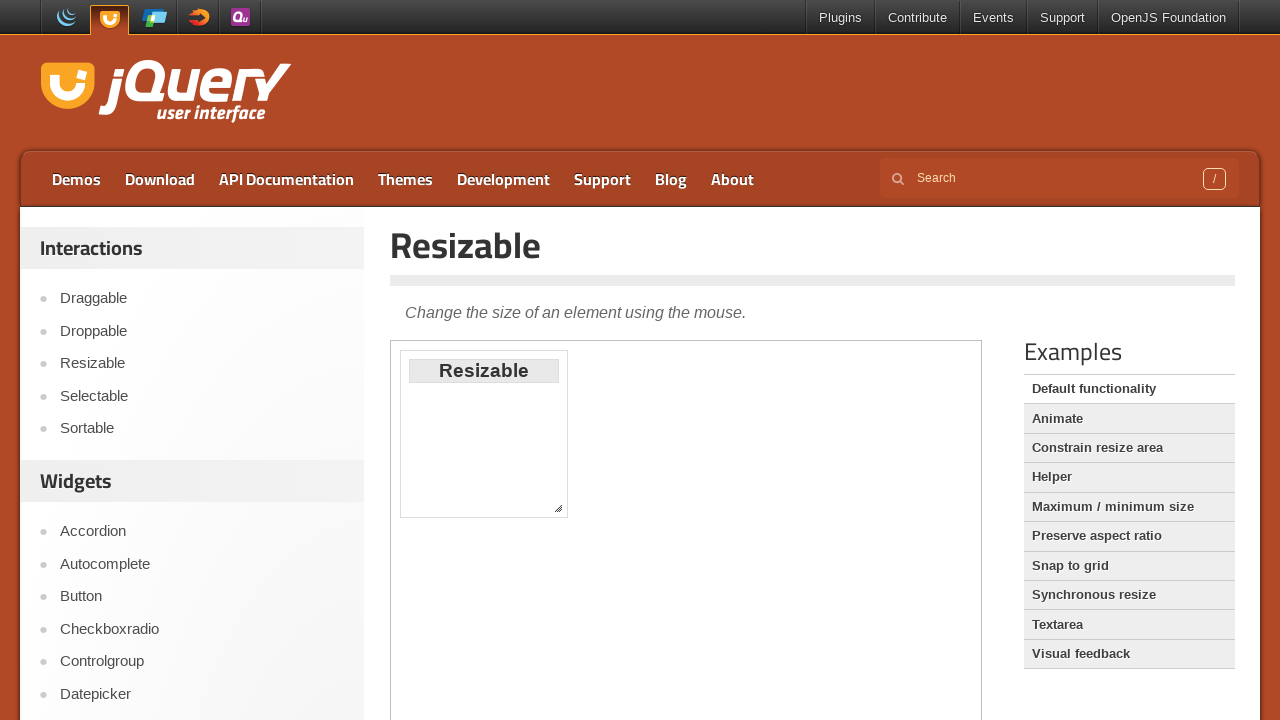

Dragged the resize handle 400 pixels horizontally and 300 pixels vertically at (958, 808)
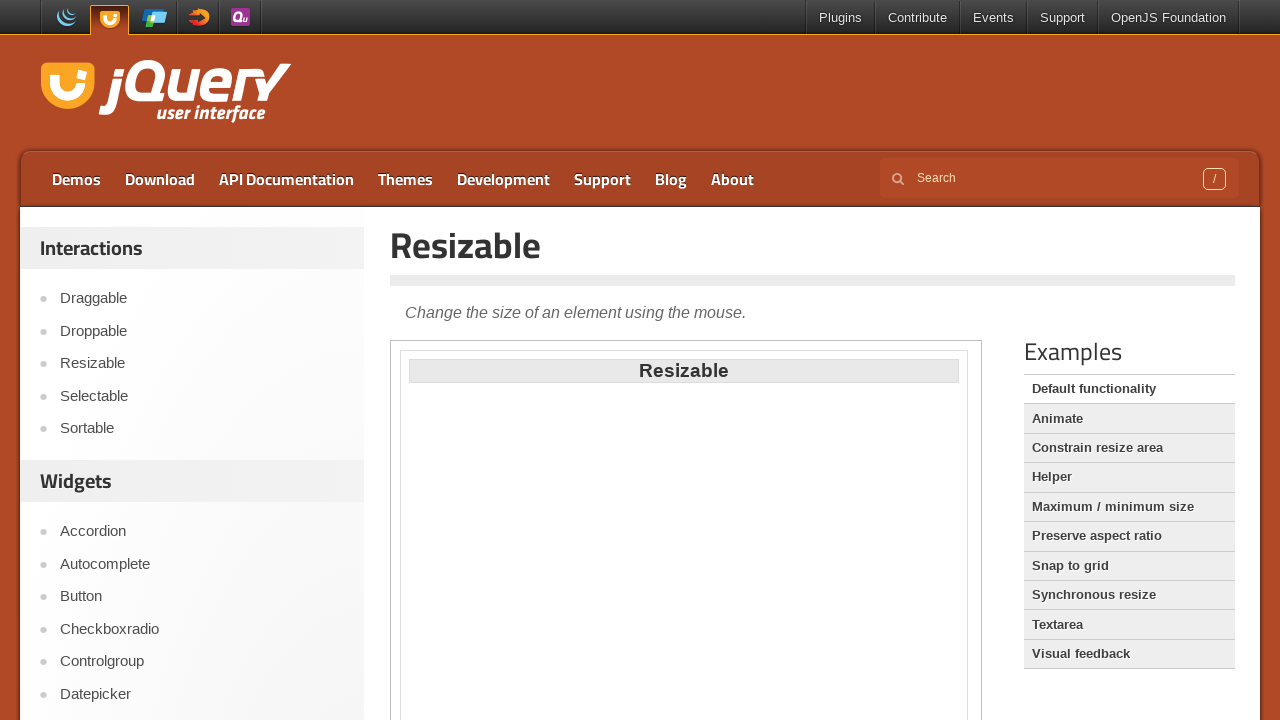

Released the mouse button to complete the resize operation at (958, 808)
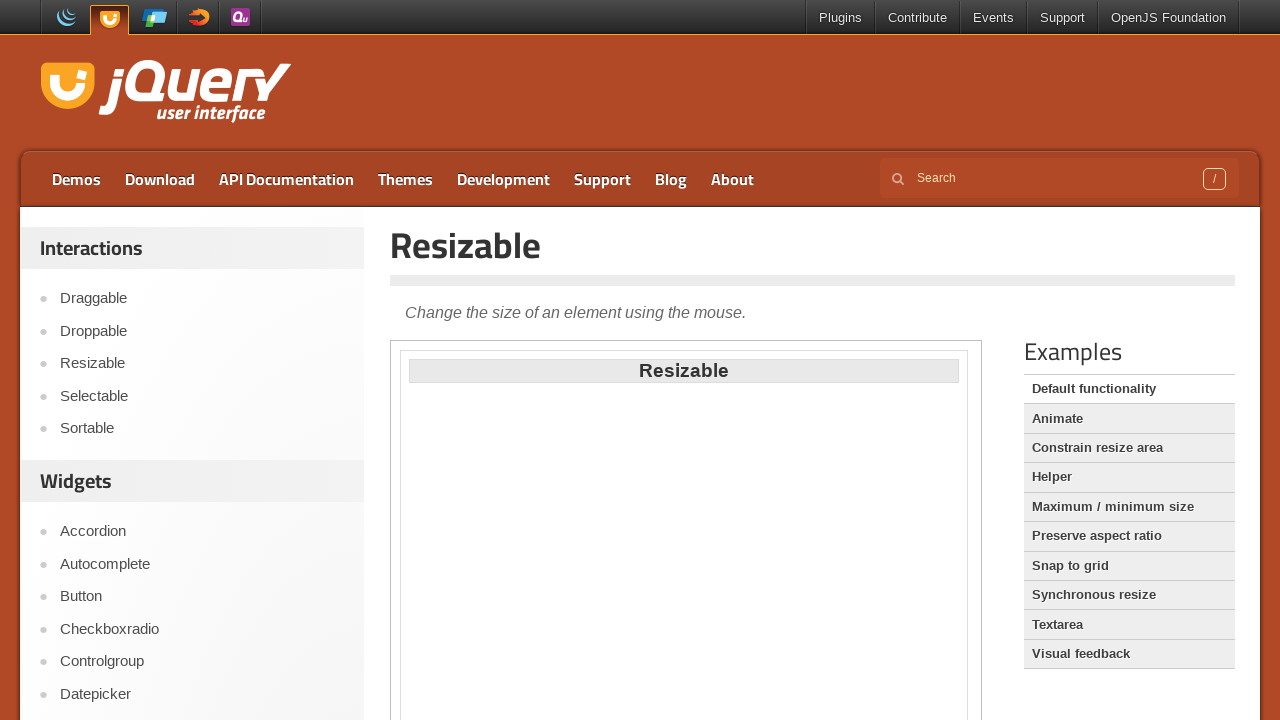

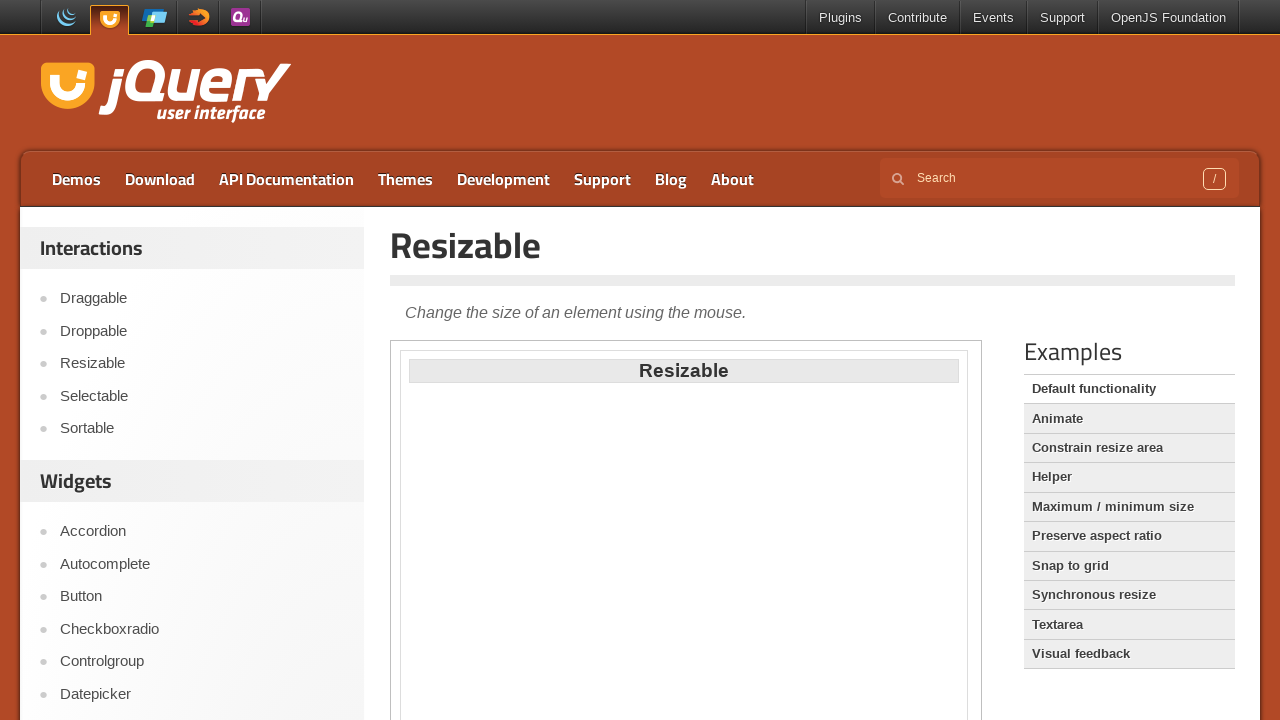